Tests the Selenium IDE page by clicking on a plugin button which opens a new window, then navigates to Dictionaries & Language Packs section in the new window before closing it and returning to the original window.

Starting URL: https://www.selenium.dev/selenium-ide/

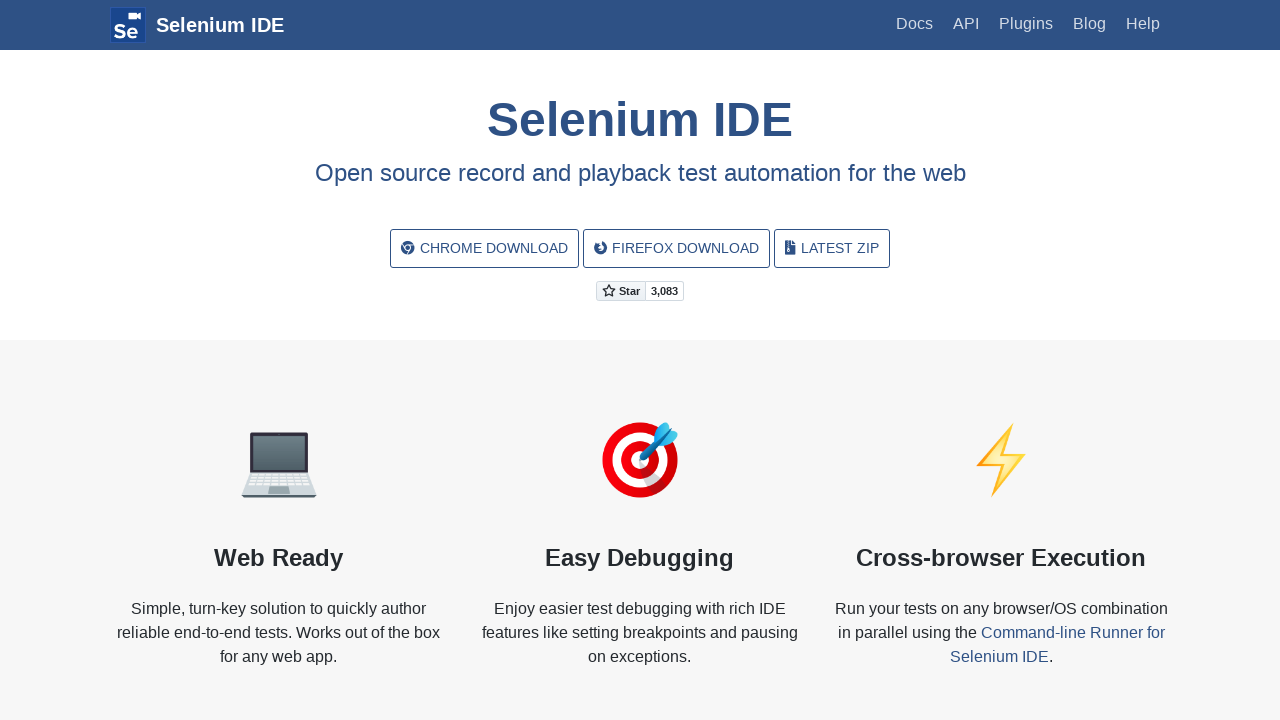

Clicked plugin button to open new window at (676, 249) on .section:nth-child(2) .pluginWrapper:nth-child(2) > .button
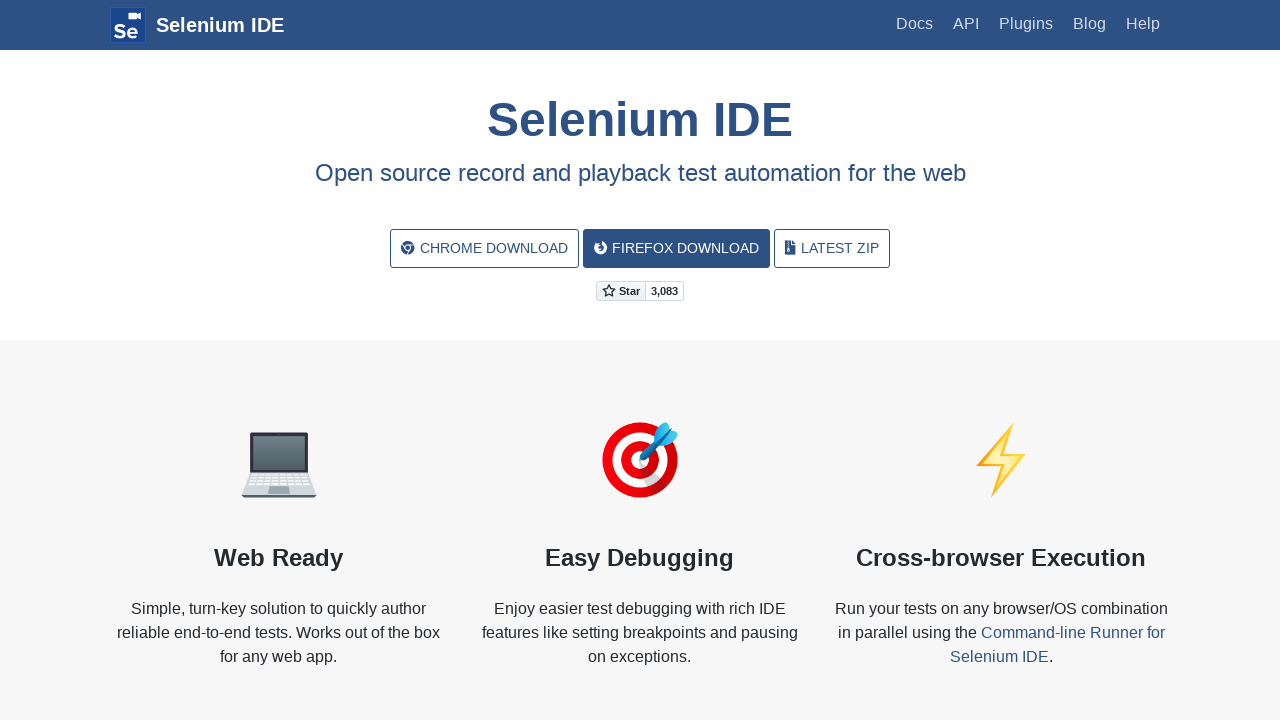

New window loaded successfully
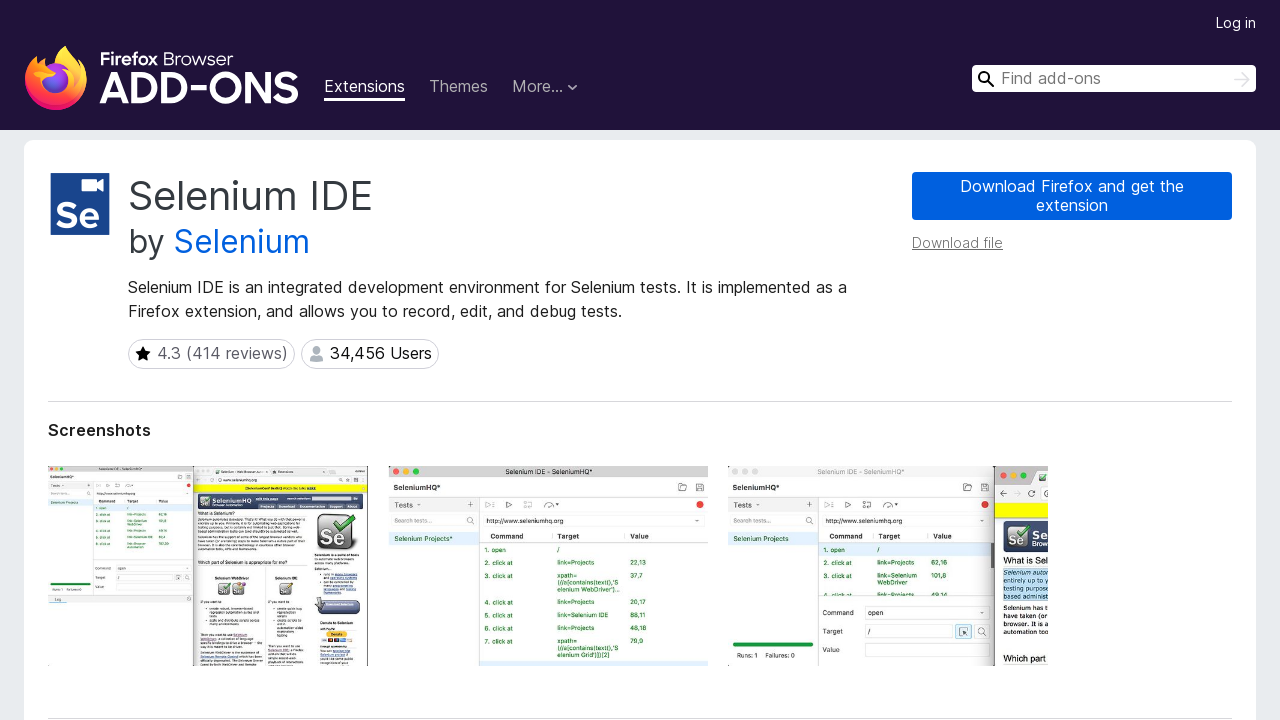

Clicked dropdown menu button (first click) at (538, 88) on .DropdownMenu-button-text
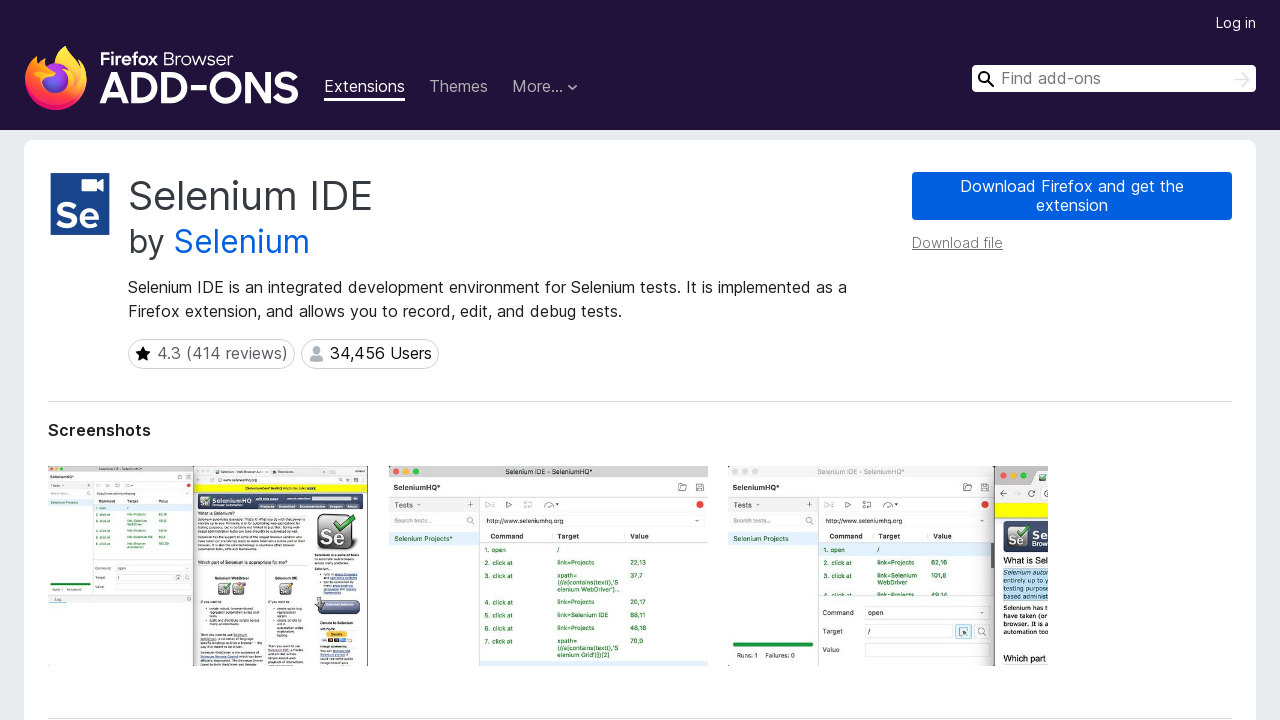

Clicked dropdown menu button (second click) at (538, 88) on .DropdownMenu-button-text
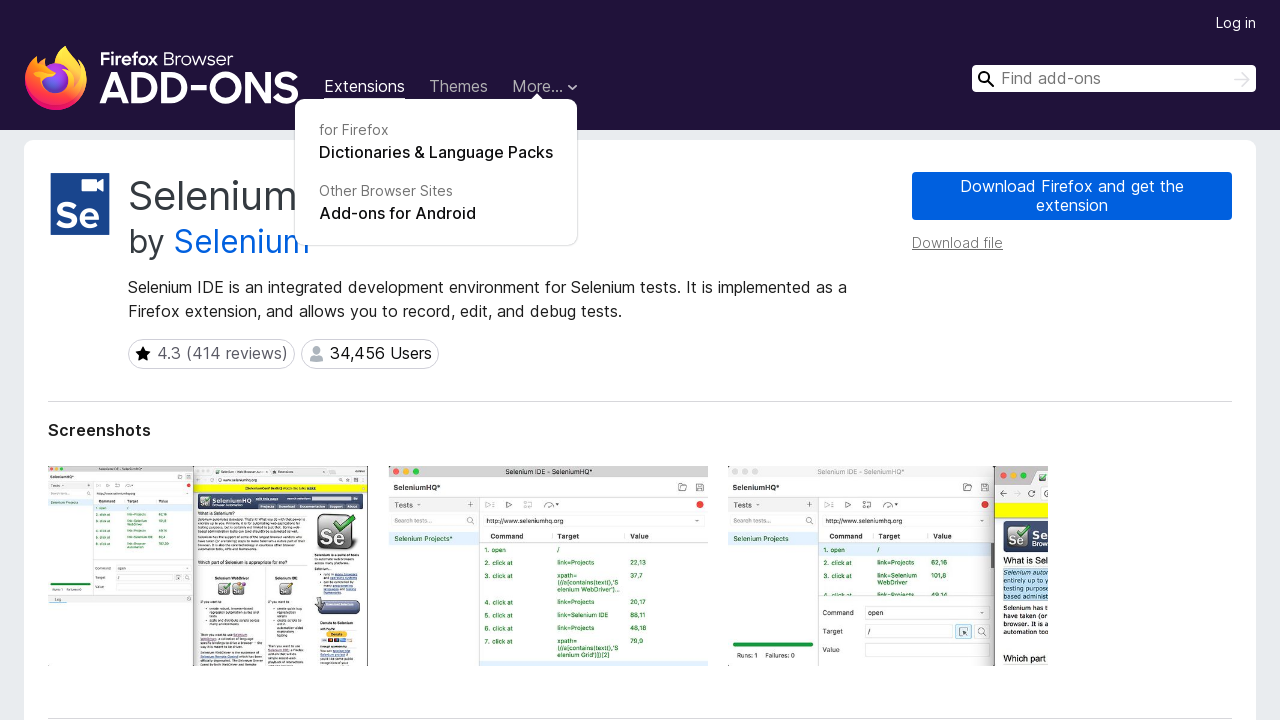

Navigated to Dictionaries & Language Packs section at (436, 152) on text=Dictionaries & Language Packs
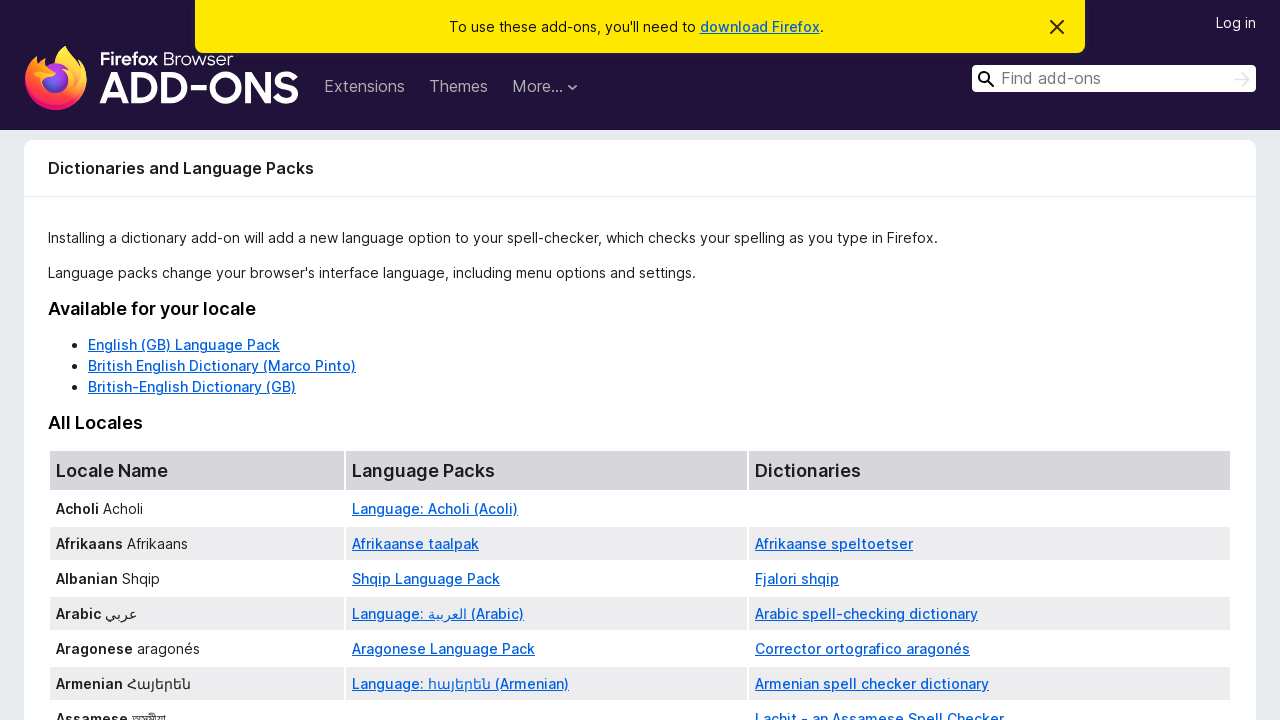

Closed the new window and returned to original page
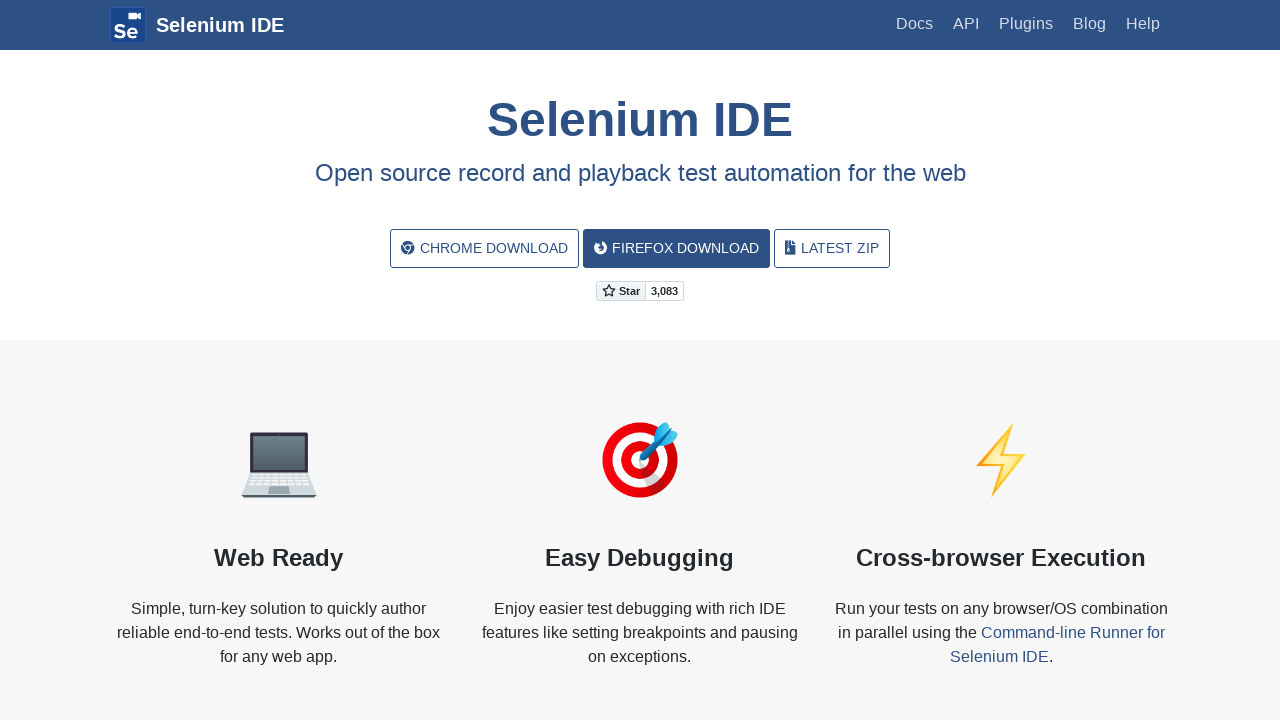

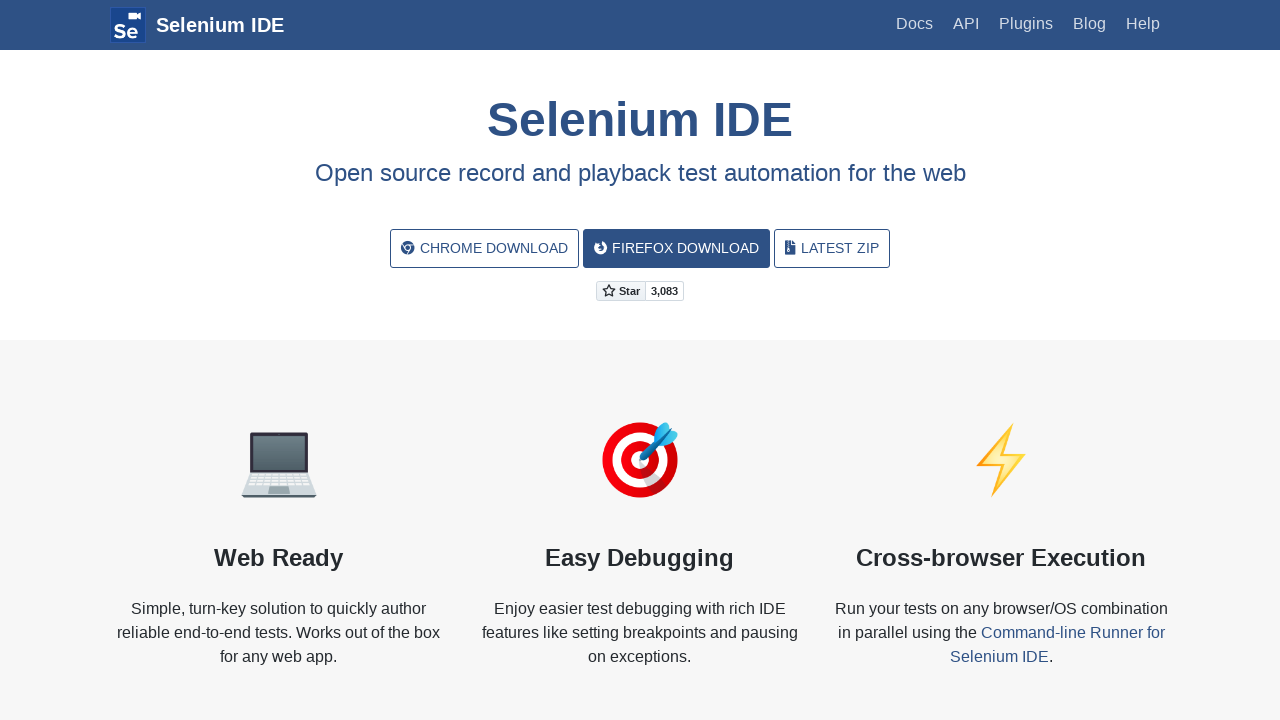